Tests an e-commerce vegetable shopping flow by adding multiple items to cart, applying a promo code, and proceeding to checkout

Starting URL: https://rahulshettyacademy.com/seleniumPractise/#/

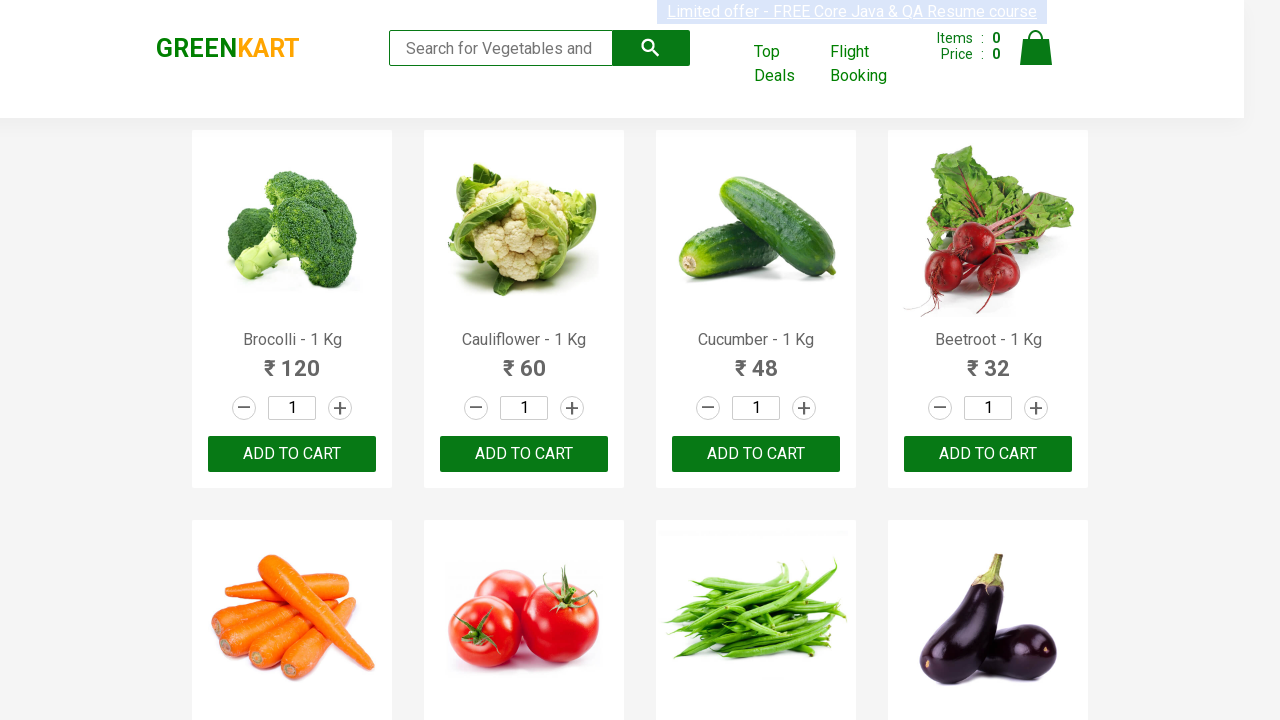

Retrieved all product name elements from the page
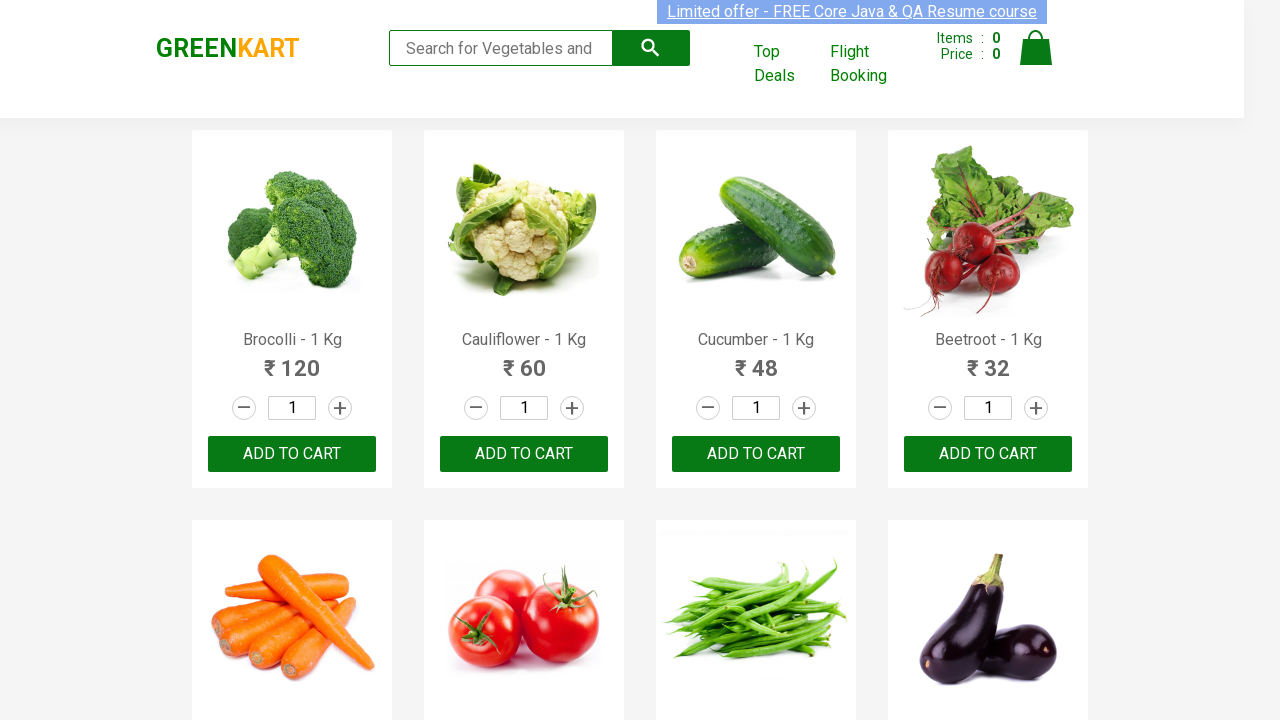

Retrieved all 'ADD TO CART' buttons from the page
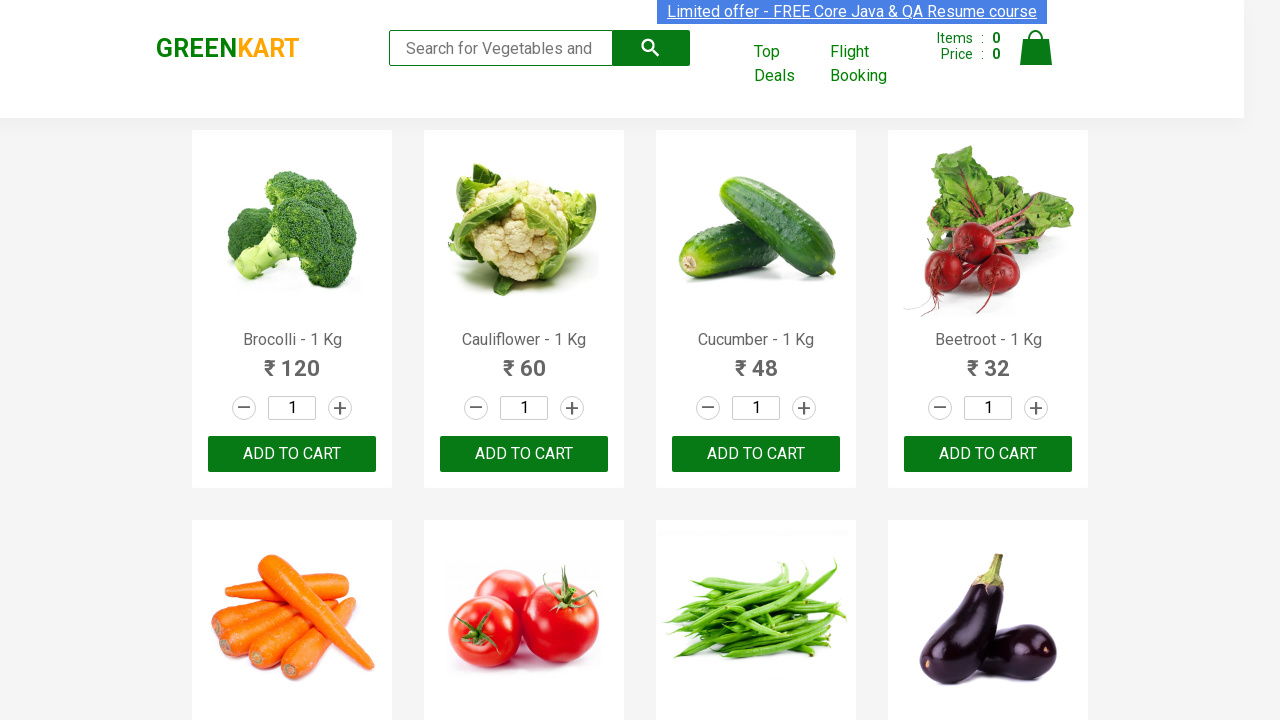

Added Cucumber to cart at (756, 454) on xpath=//button[@type='button'][.='ADD TO CART'] >> nth=2
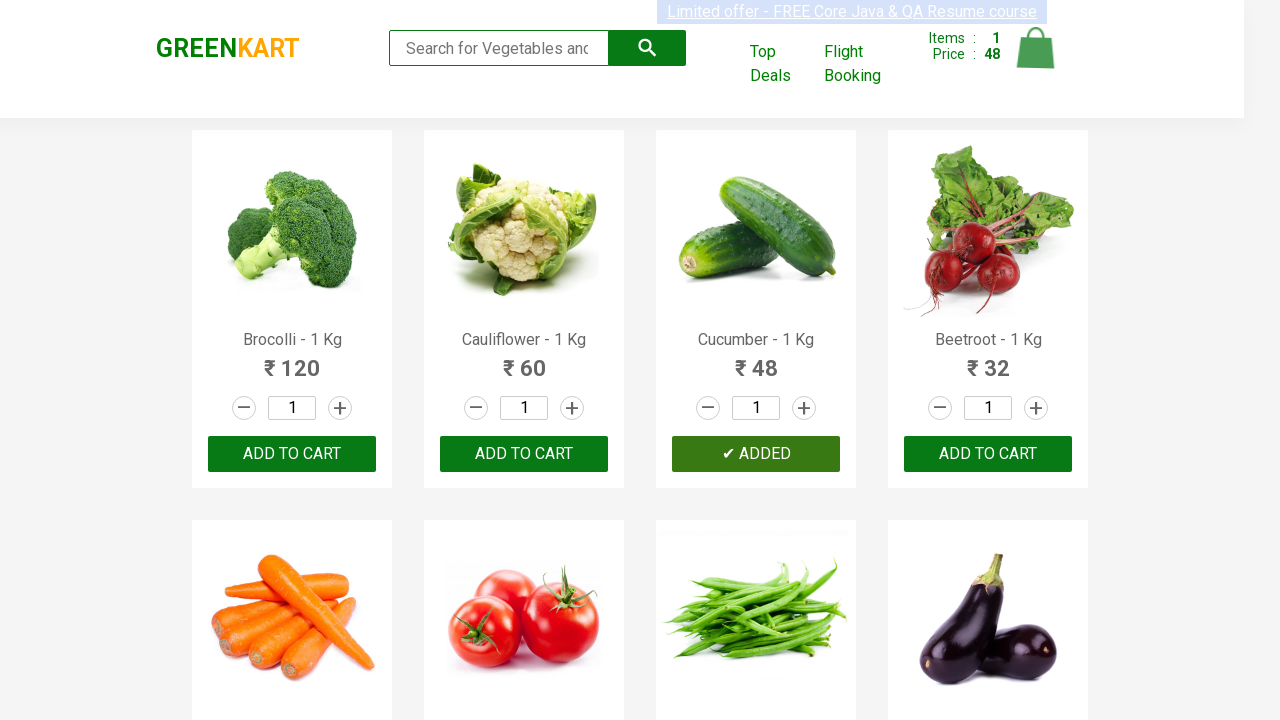

Added Capsicum to cart at (524, 360) on xpath=//button[@type='button'][.='ADD TO CART'] >> nth=8
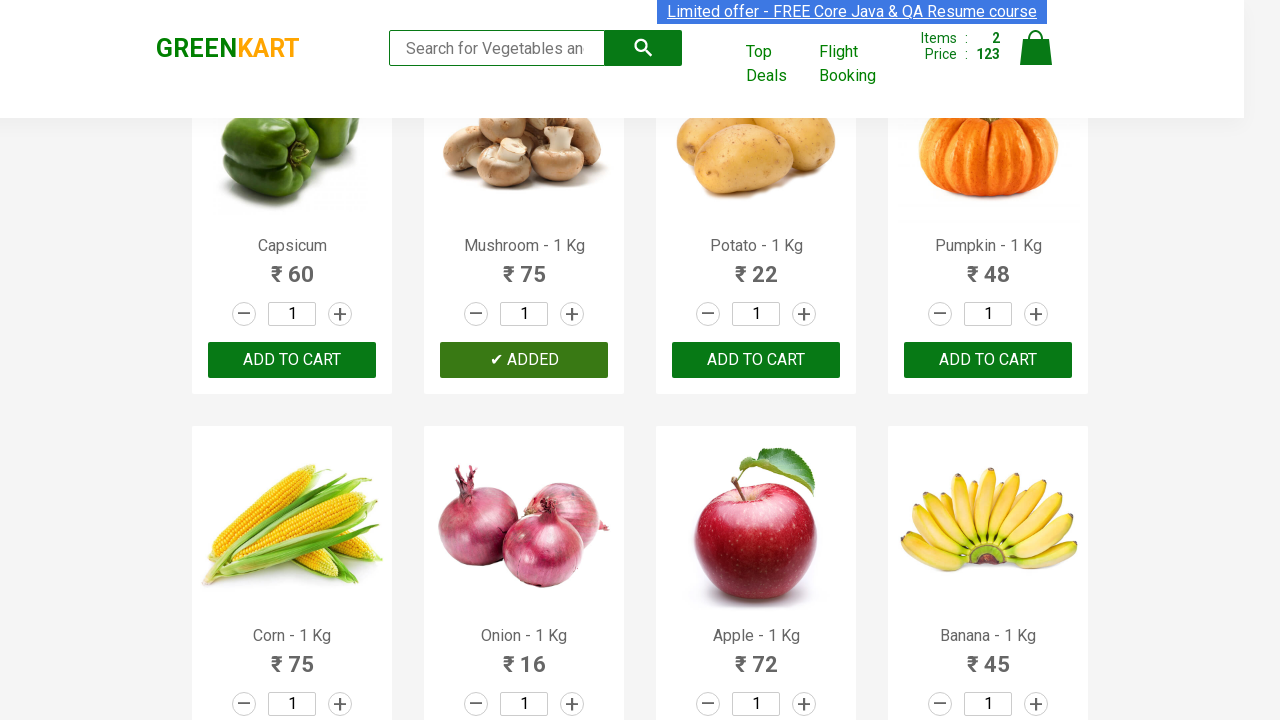

Added Corn to cart at (756, 360) on xpath=//button[@type='button'][.='ADD TO CART'] >> nth=12
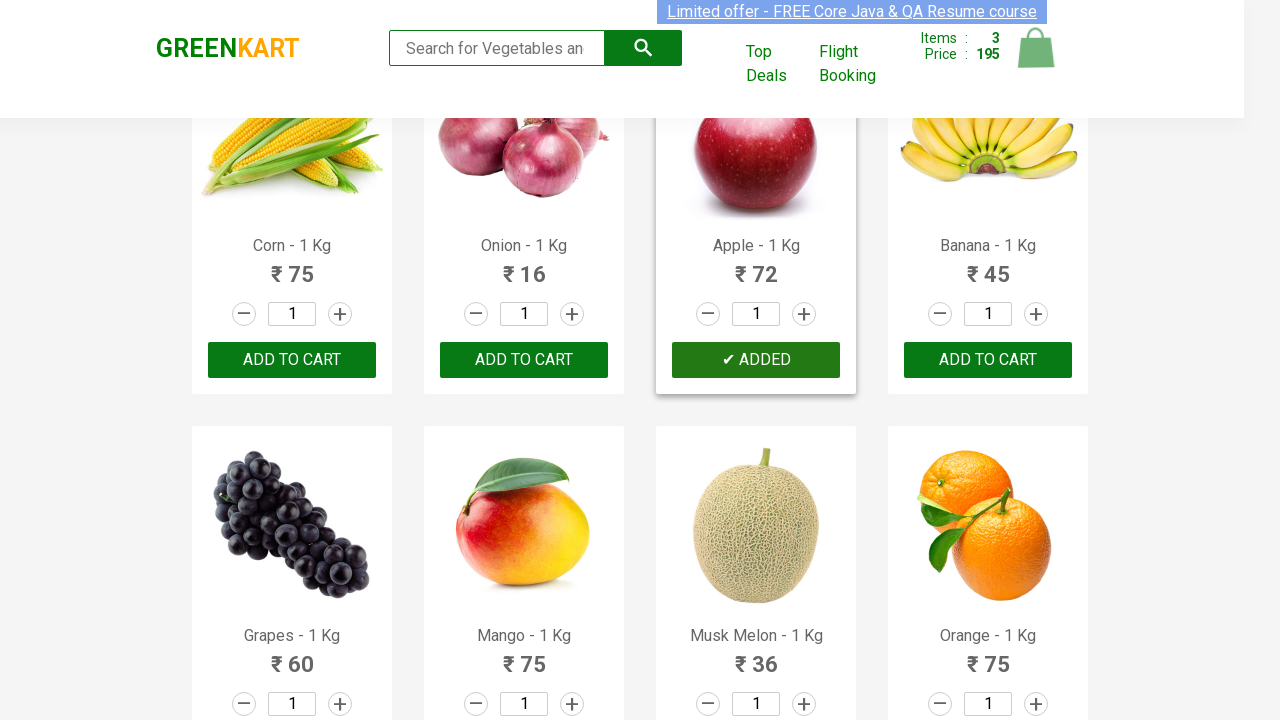

Added Onion to cart at (292, 360) on xpath=//button[@type='button'][.='ADD TO CART'] >> nth=13
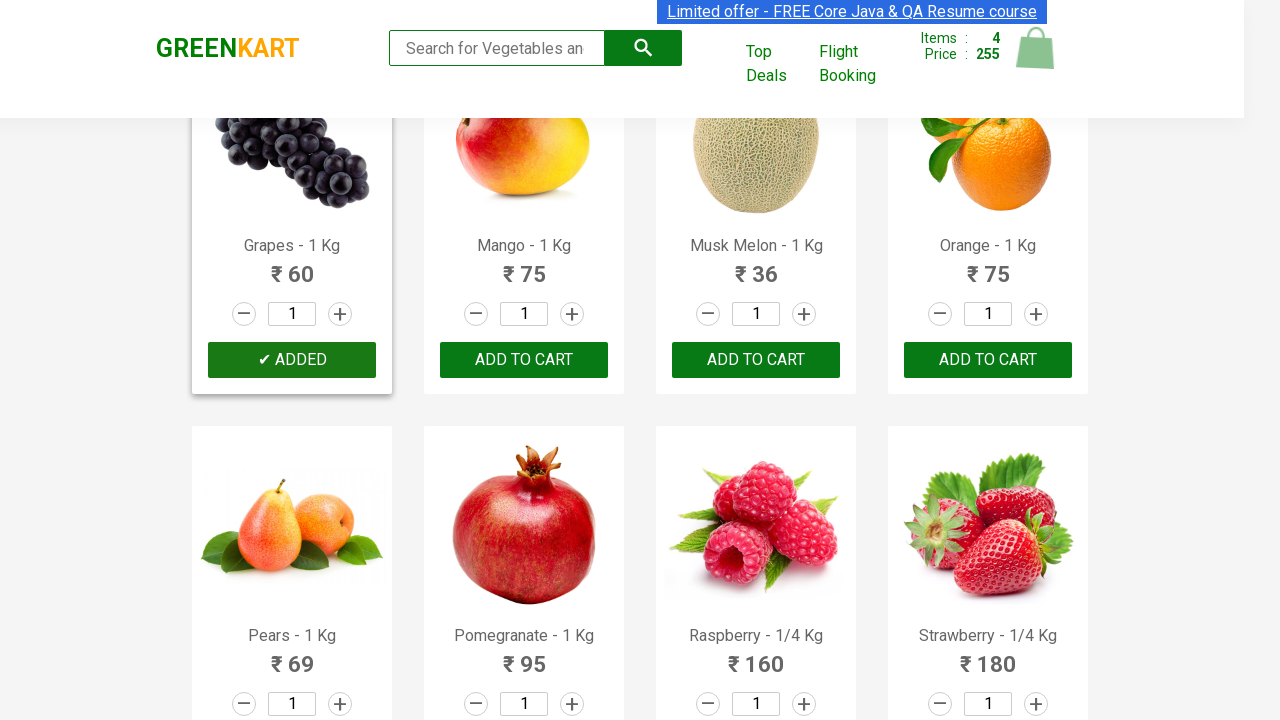

Clicked on cart icon to view cart at (1036, 59) on .cart-icon
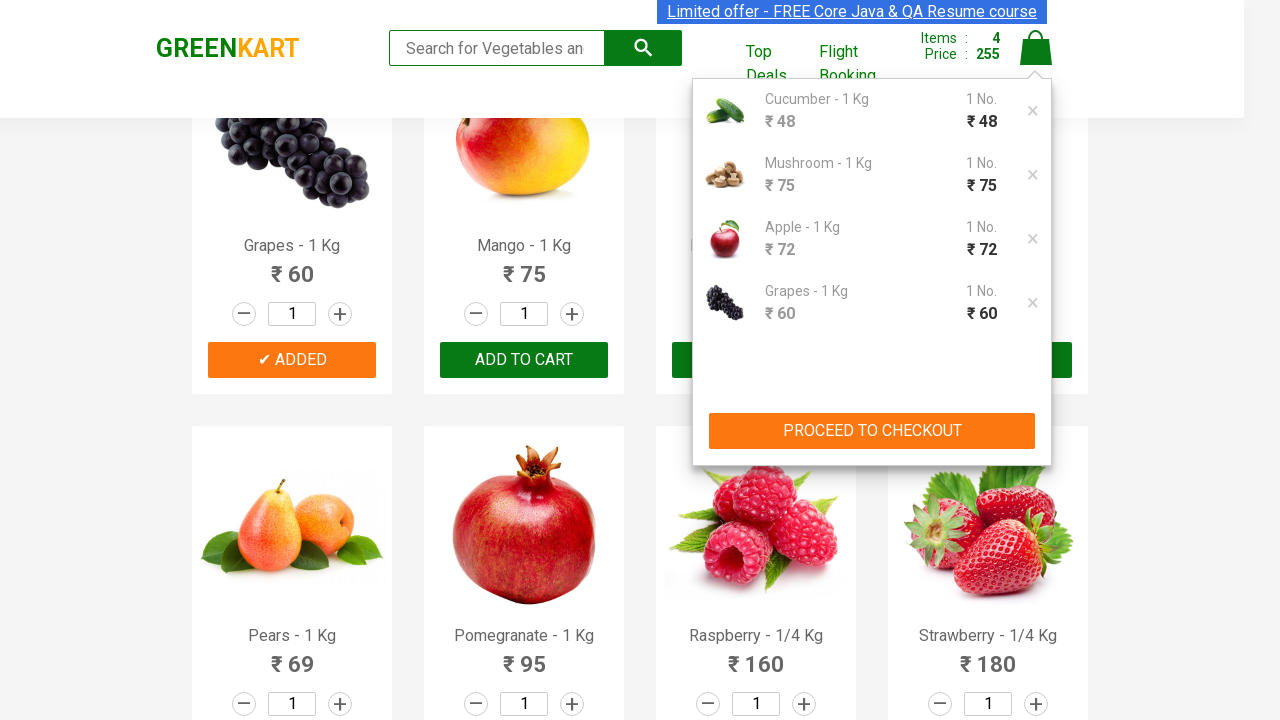

Clicked 'PROCEED TO CHECKOUT' button at (872, 431) on xpath=//button[.='PROCEED TO CHECKOUT']
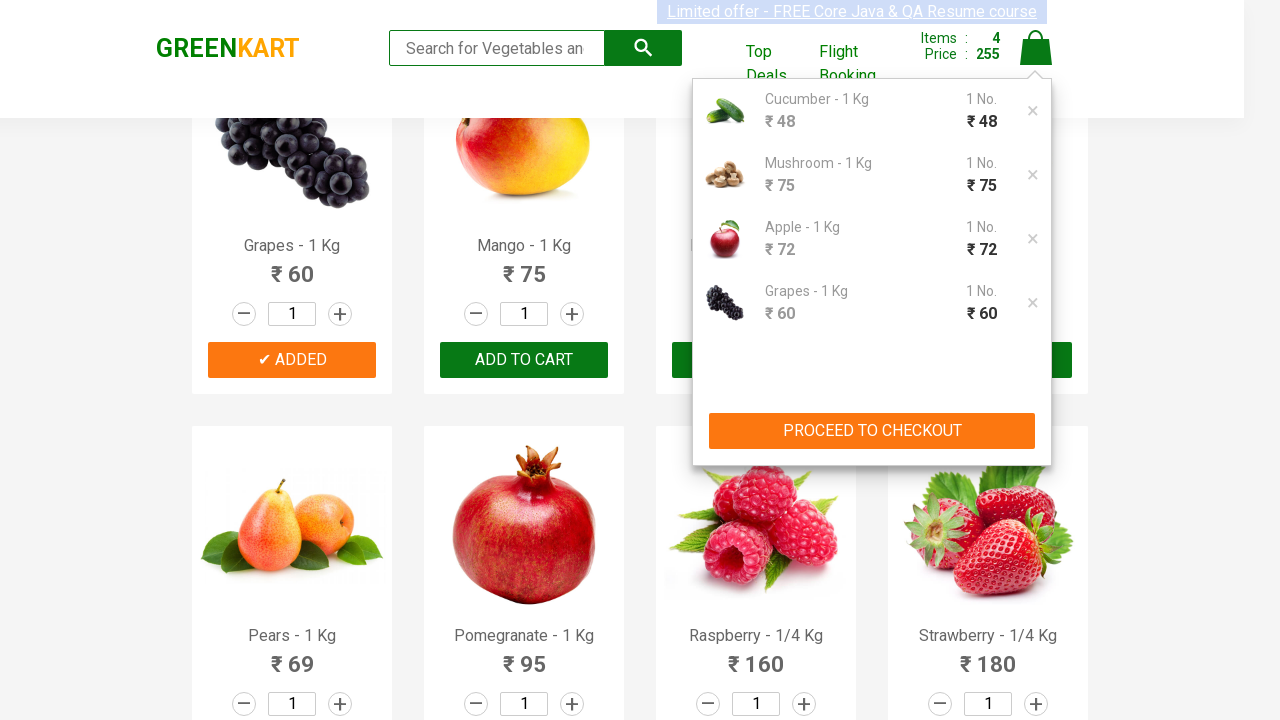

Cart page loaded successfully
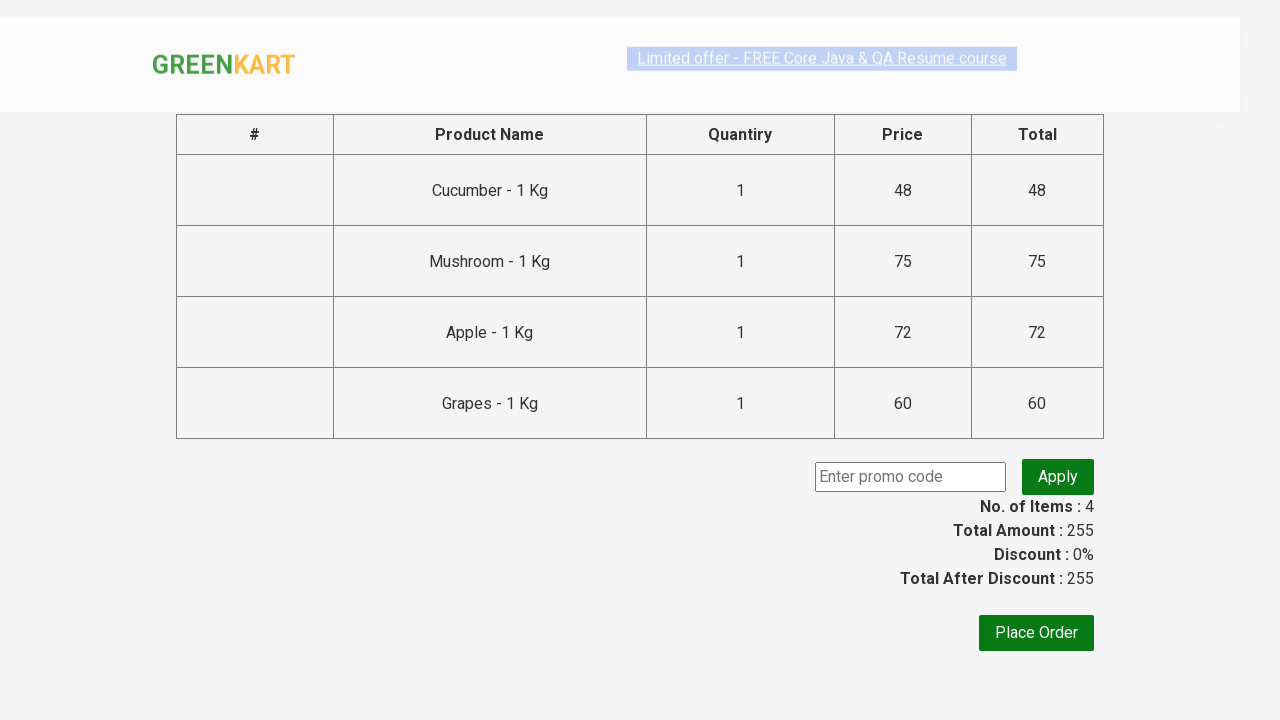

Entered promo code 'rahulshettyacademy' in promo code field on .promoCode
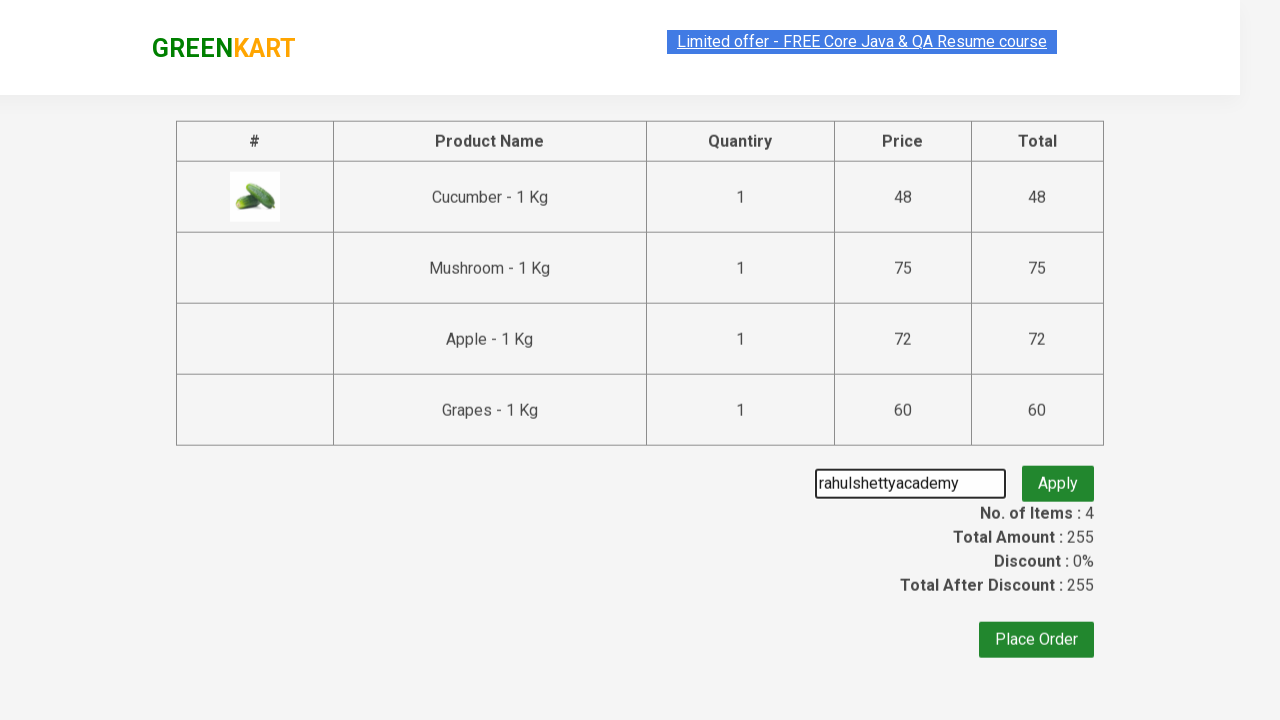

Clicked promo code apply button at (1058, 477) on xpath=//button[@class='promoBtn']
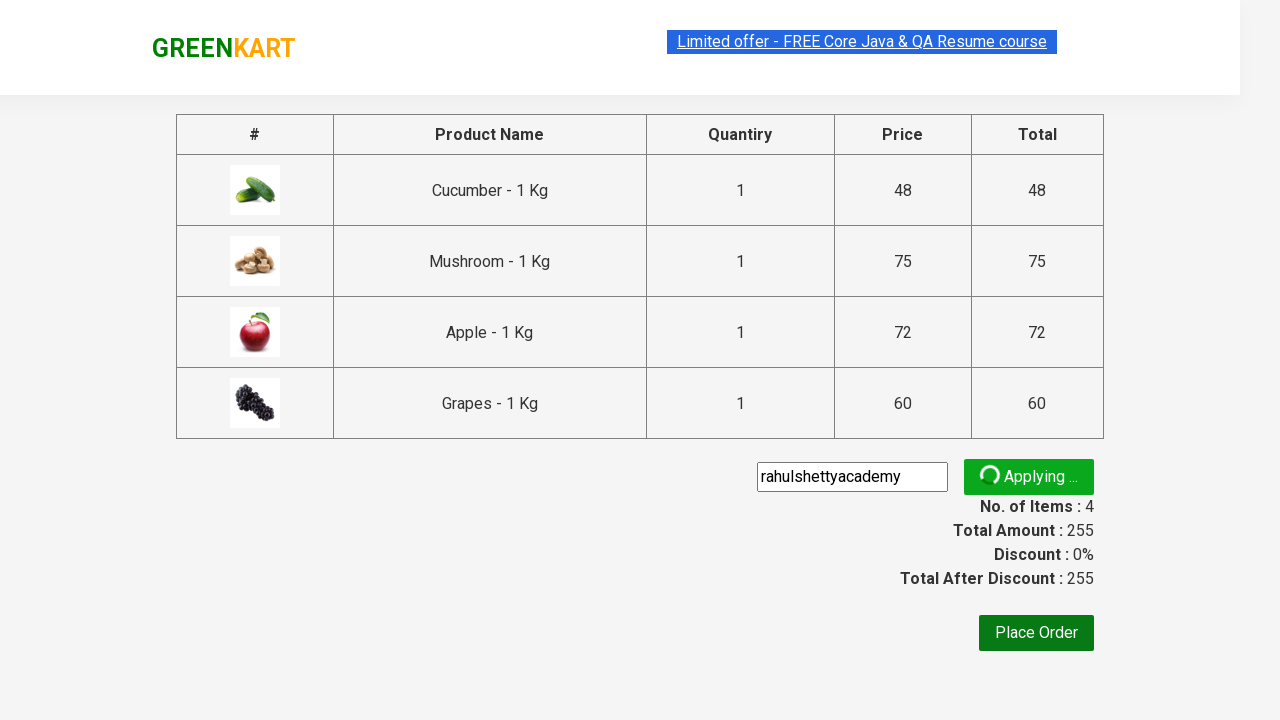

Promo code confirmation message appeared
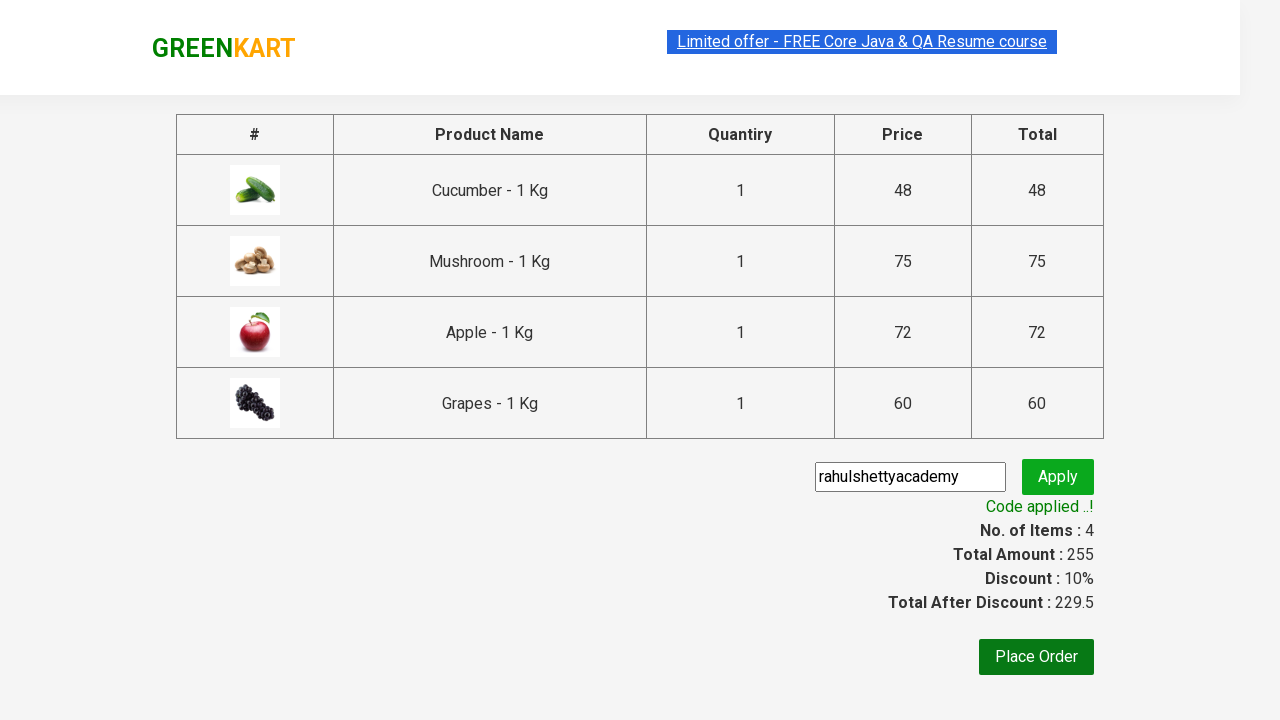

Clicked 'Place Order' button to proceed to checkout at (1036, 657) on xpath=//button[.='Place Order']
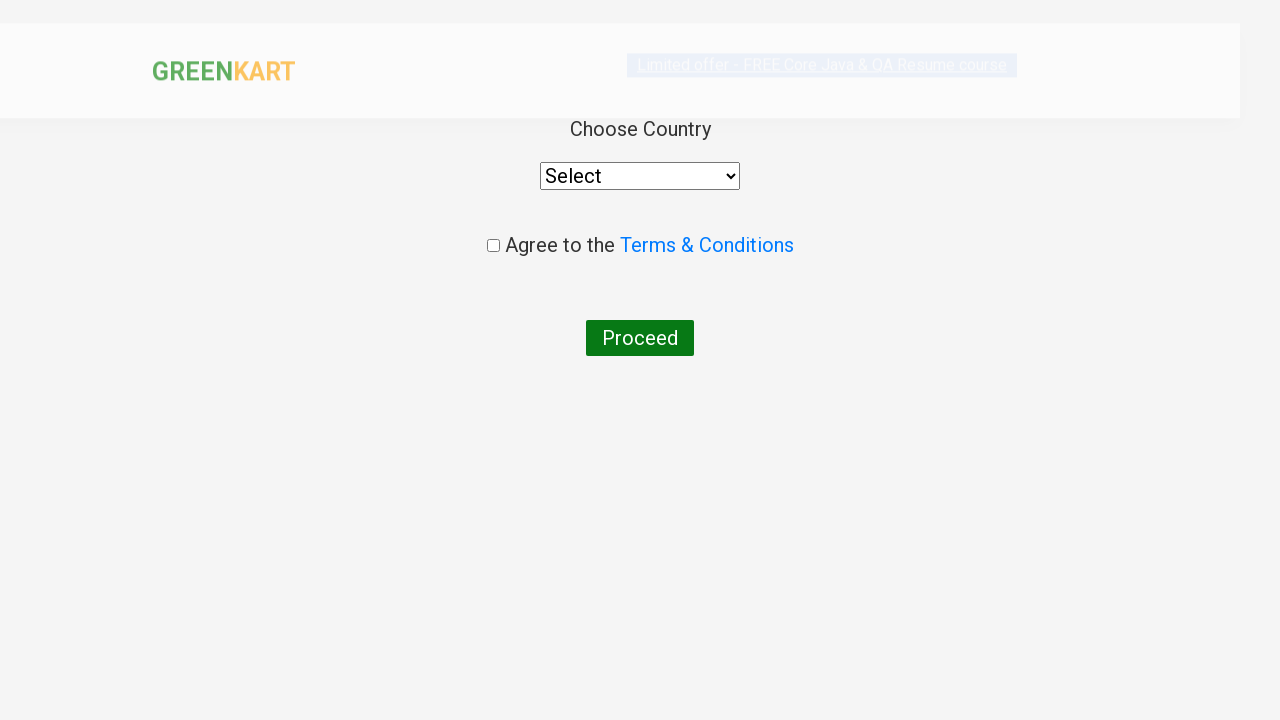

Country selection page loaded successfully
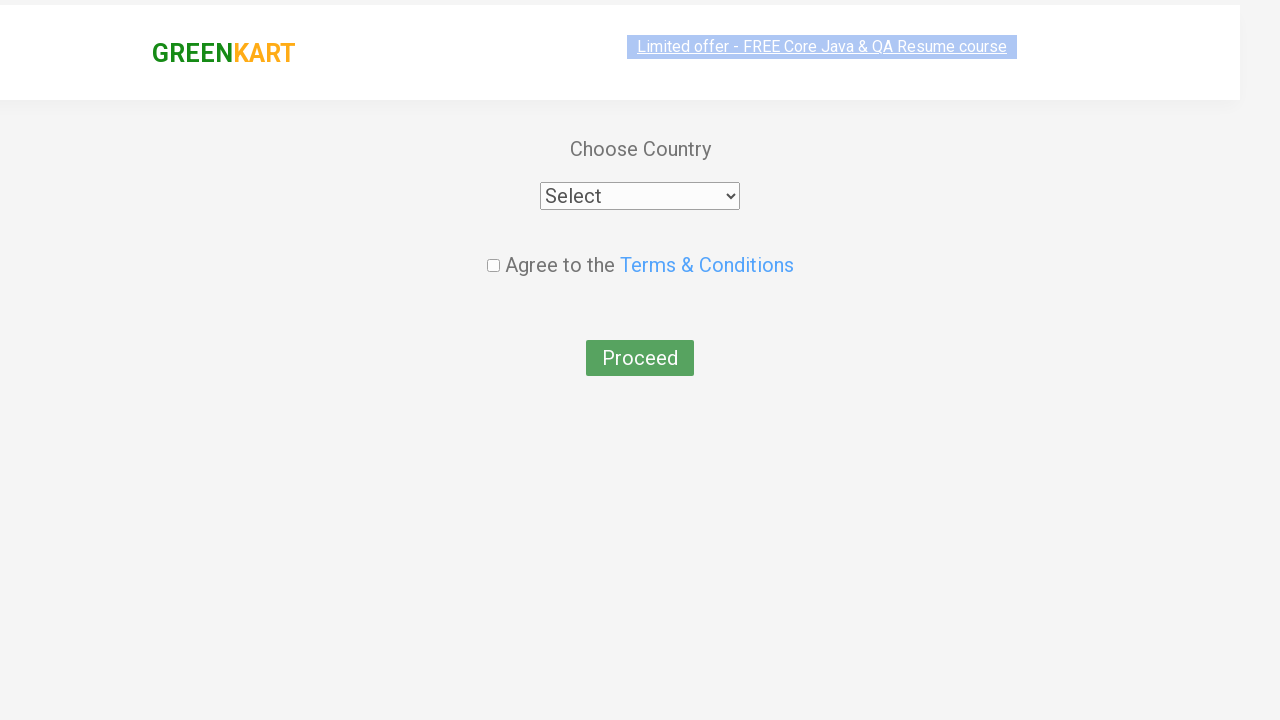

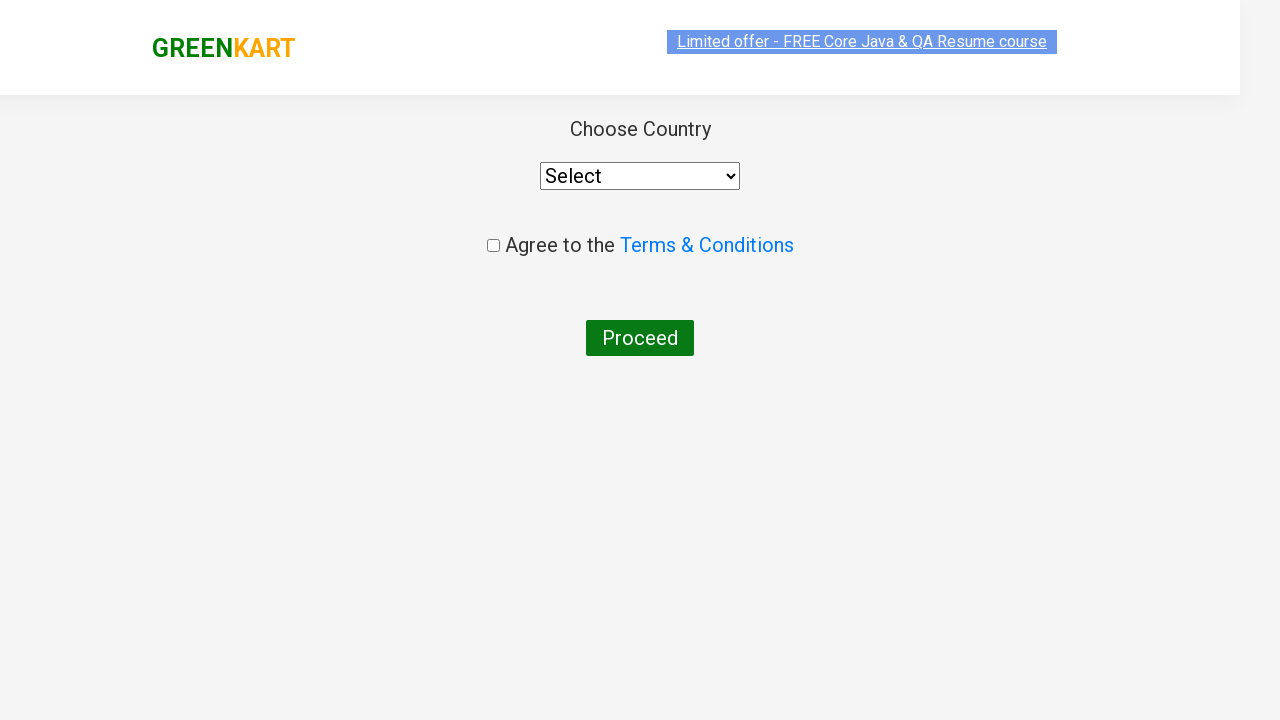